Tests account registration form by filling in user details (first name, last name, email, phone, password) and submitting the form

Starting URL: https://naveenautomationlabs.com/opencart/index.php?route=account/register

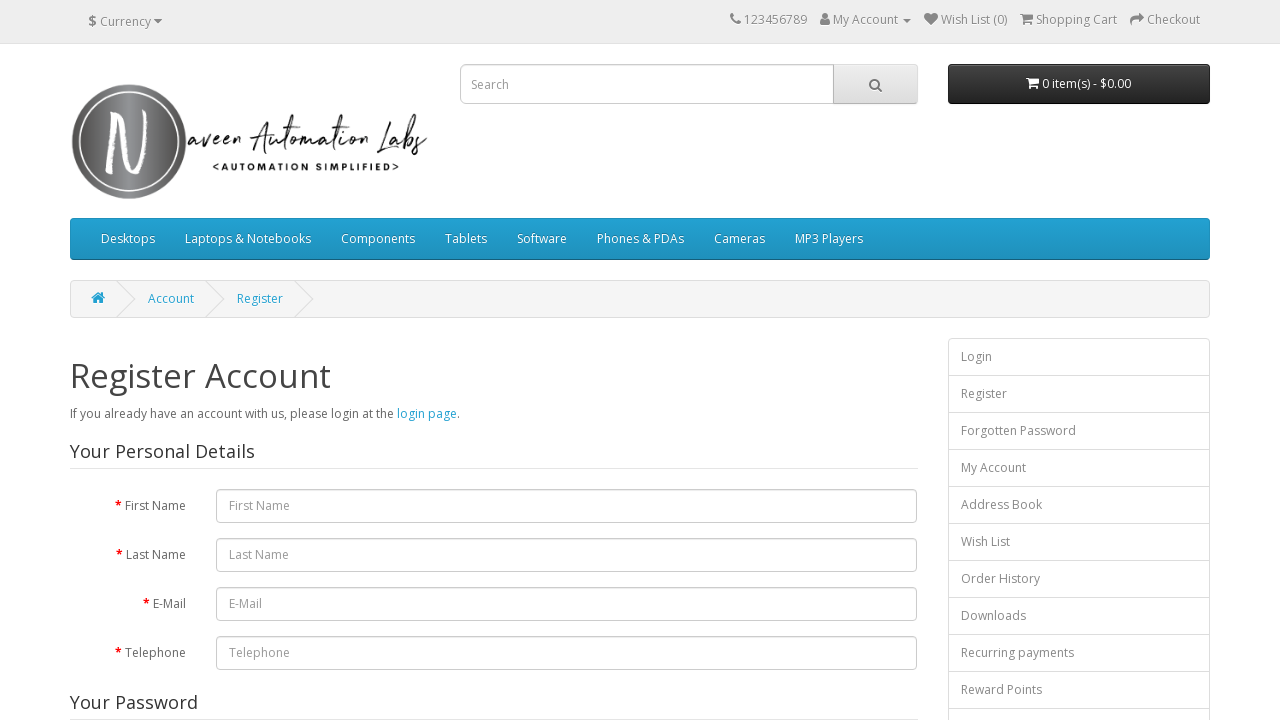

Filled first name field with 'Naveen' on #input-firstname
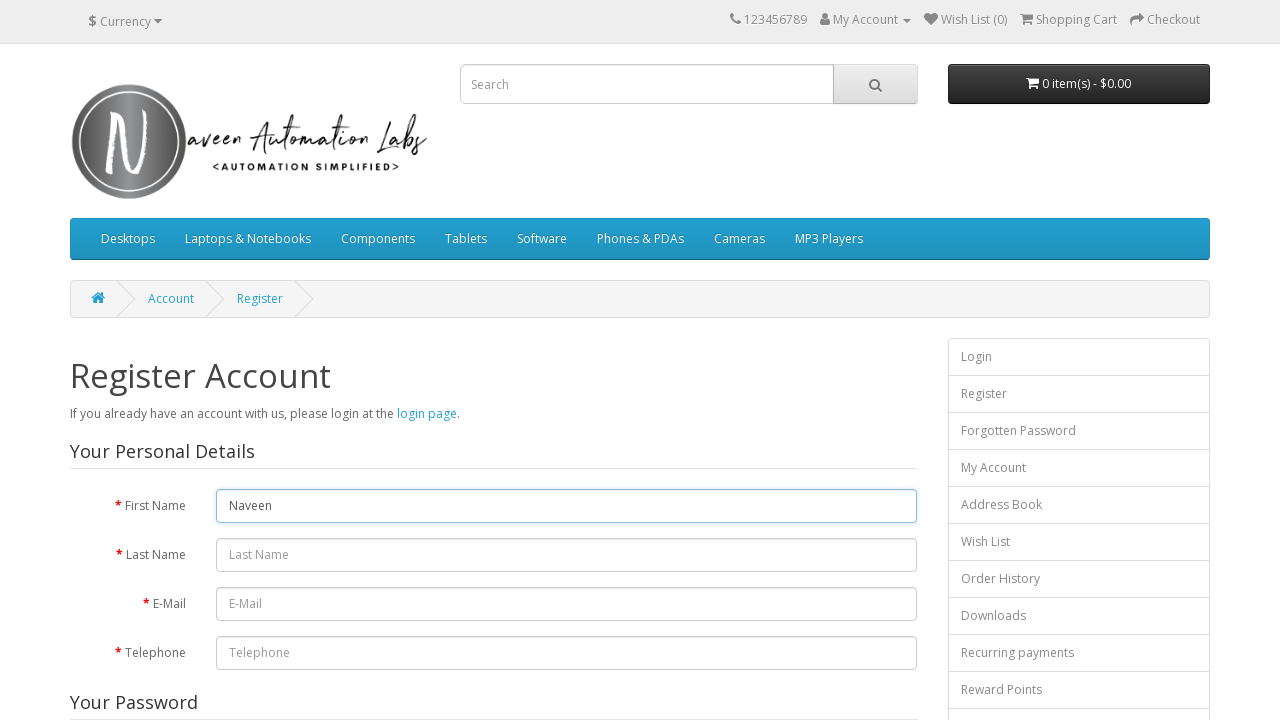

Filled last name field with 'Kunteti' on #input-lastname
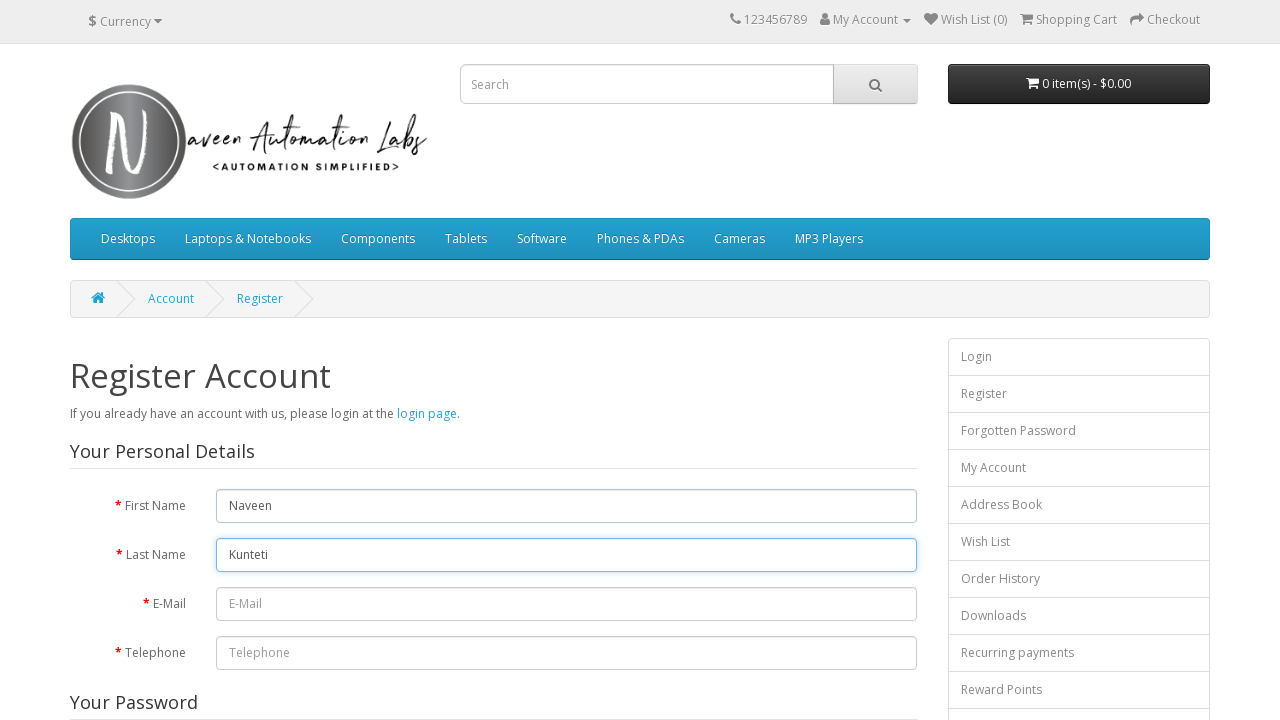

Filled email field with 'test@gmail.com' on #input-email
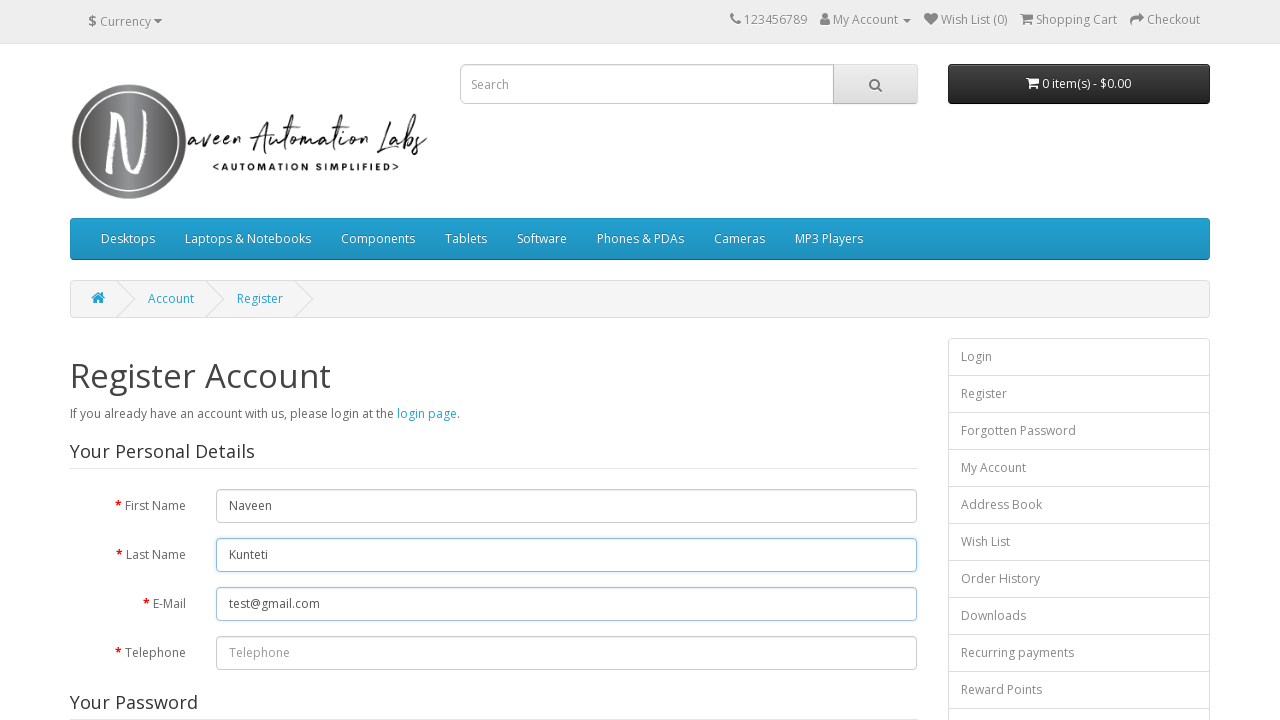

Filled telephone field with '1222222478' on #input-telephone
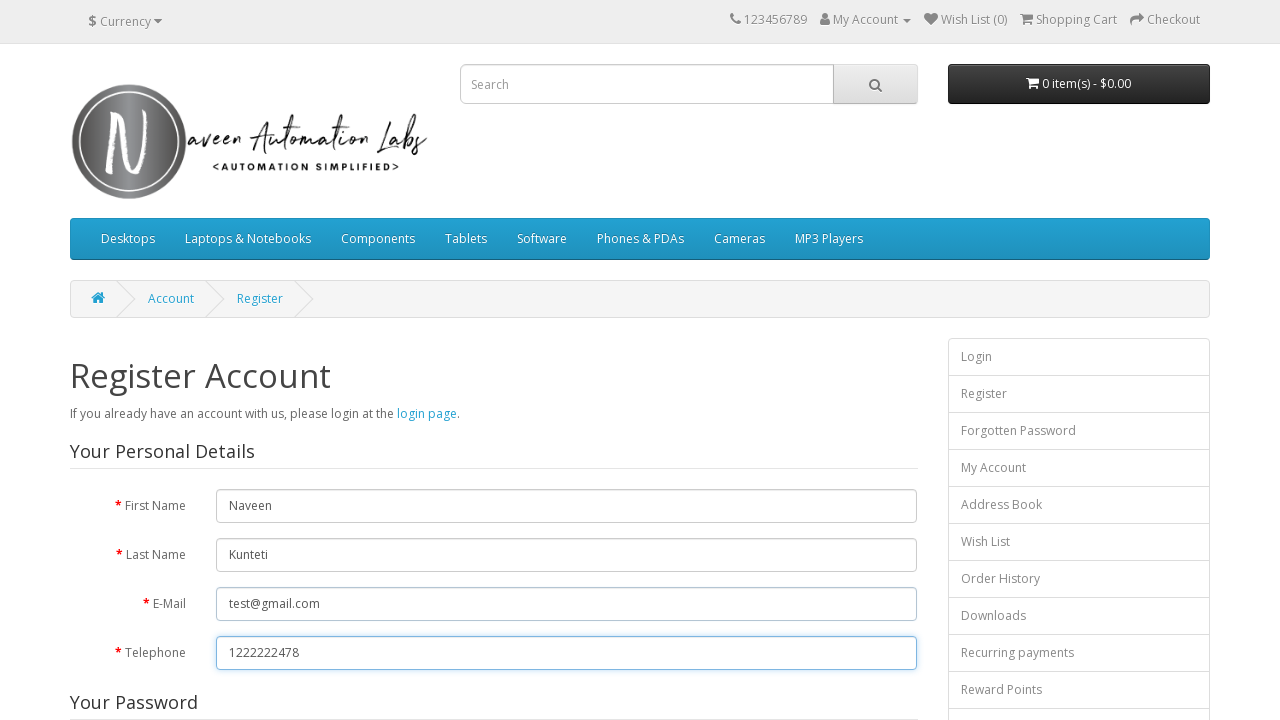

Filled password field with 'test@123' on #input-password
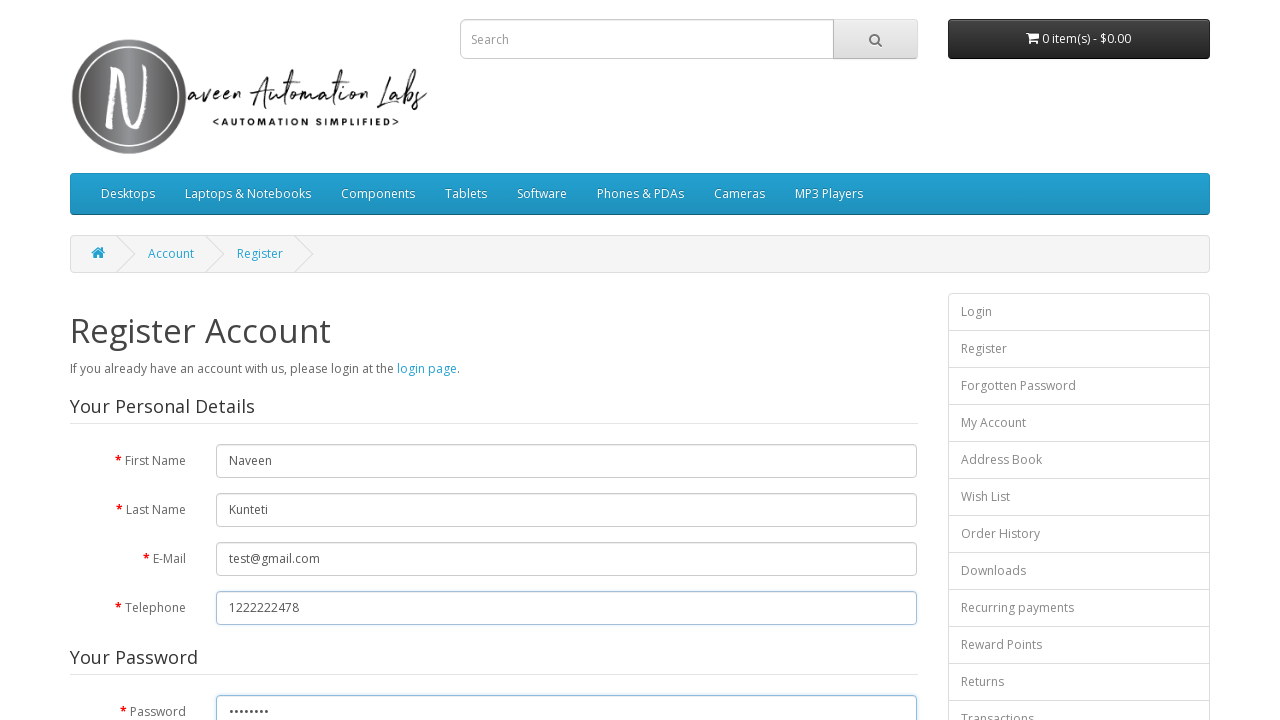

Filled password confirmation field with 'test@123' on #input-confirm
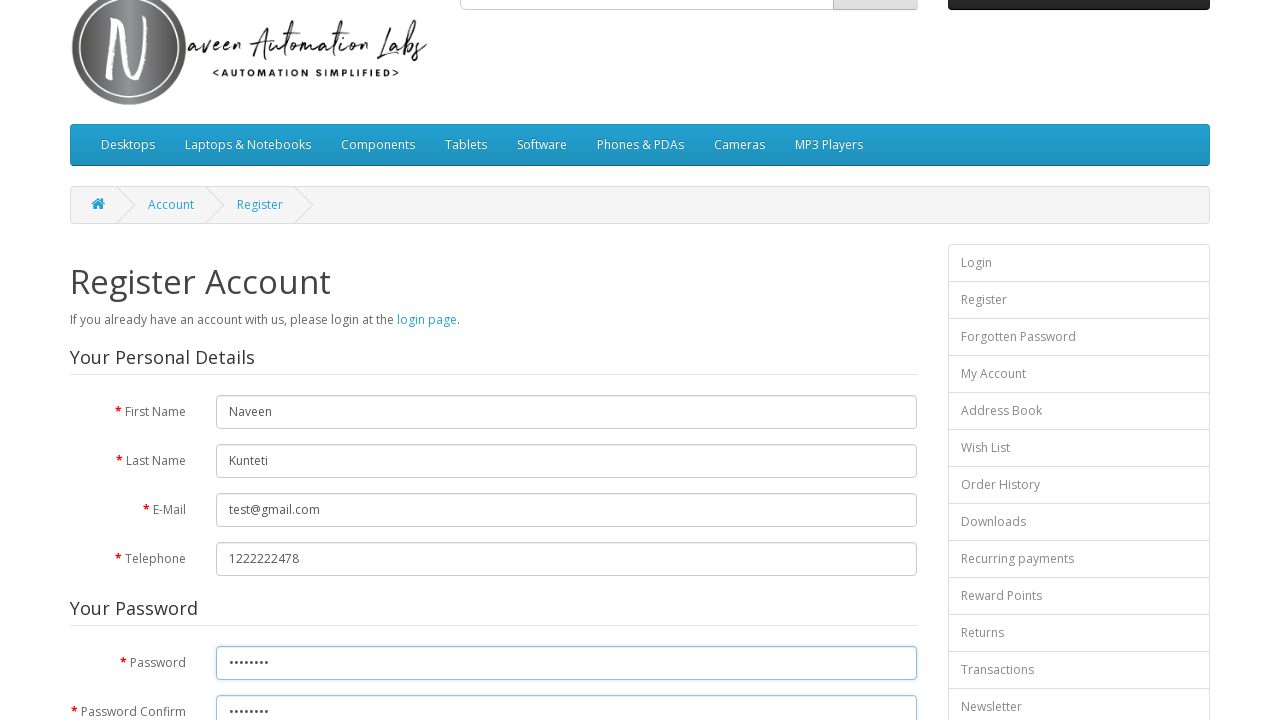

Clicked Continue button to submit account registration form at (879, 427) on xpath=//input[@value='Continue']
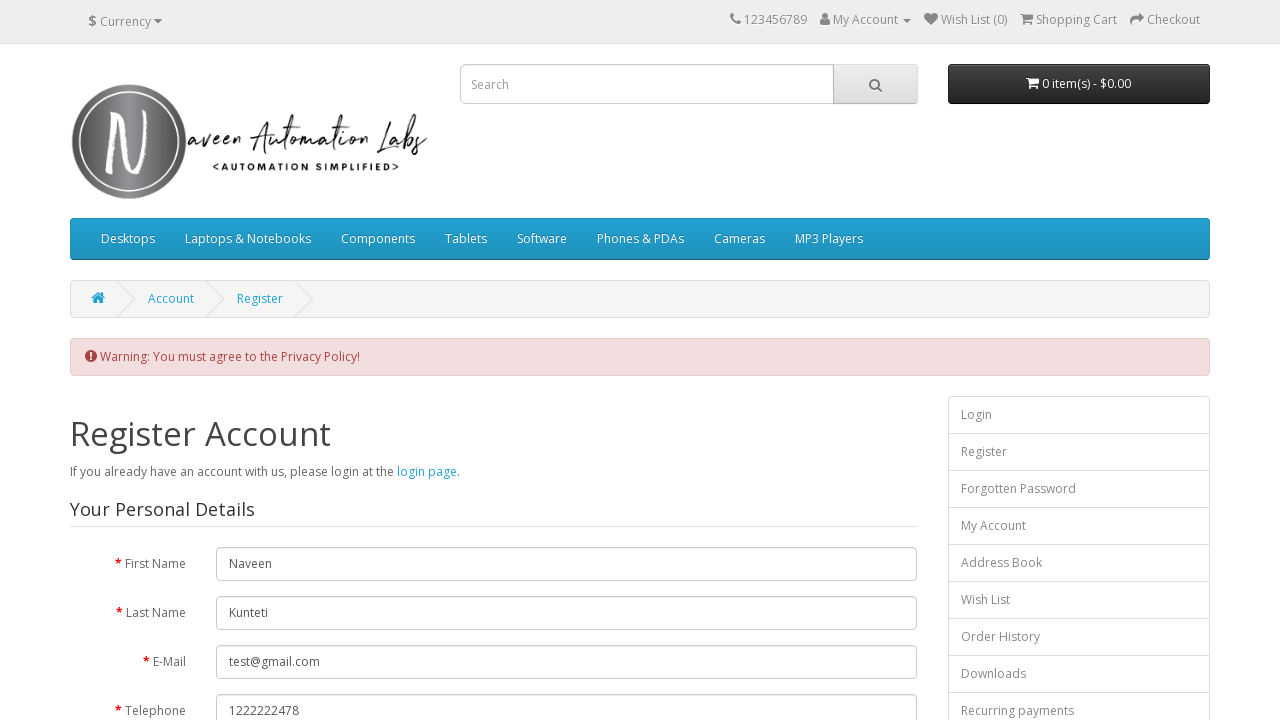

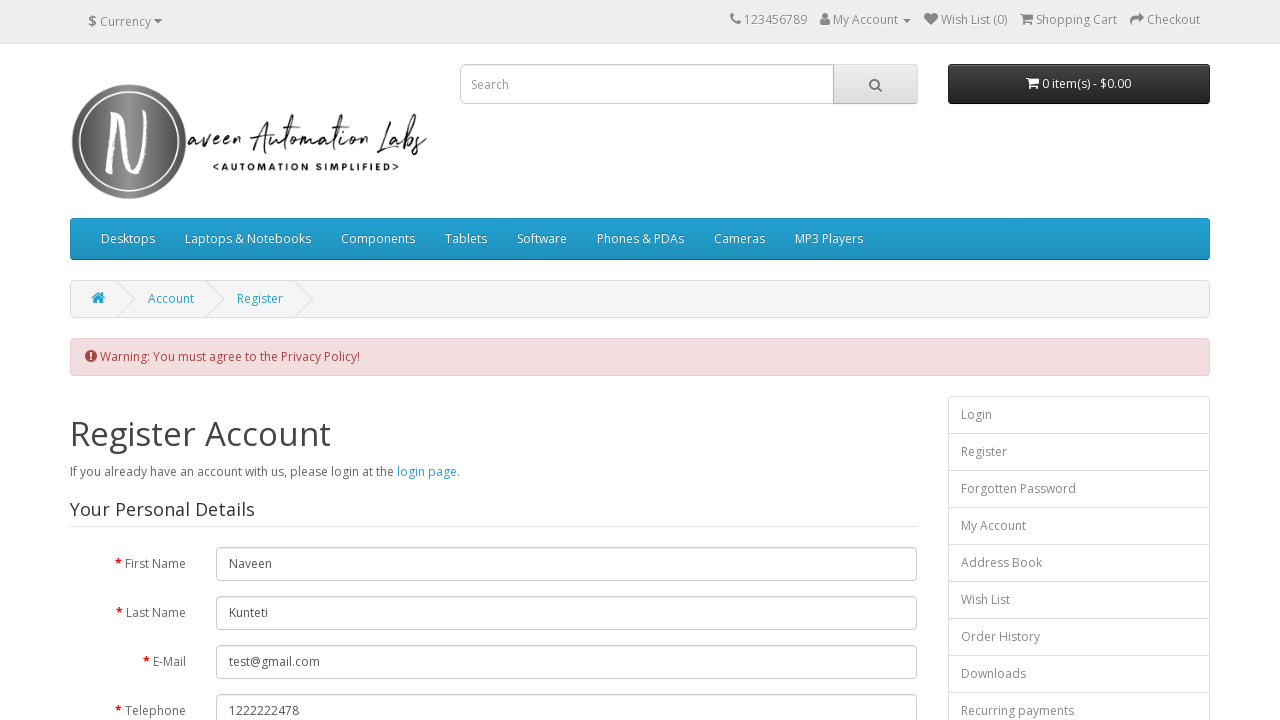